Navigates to the NYISO public market information page, switches to the MENU frame, and clicks on the Zonal link in the navigation menu.

Starting URL: http://mis.nyiso.com/public/

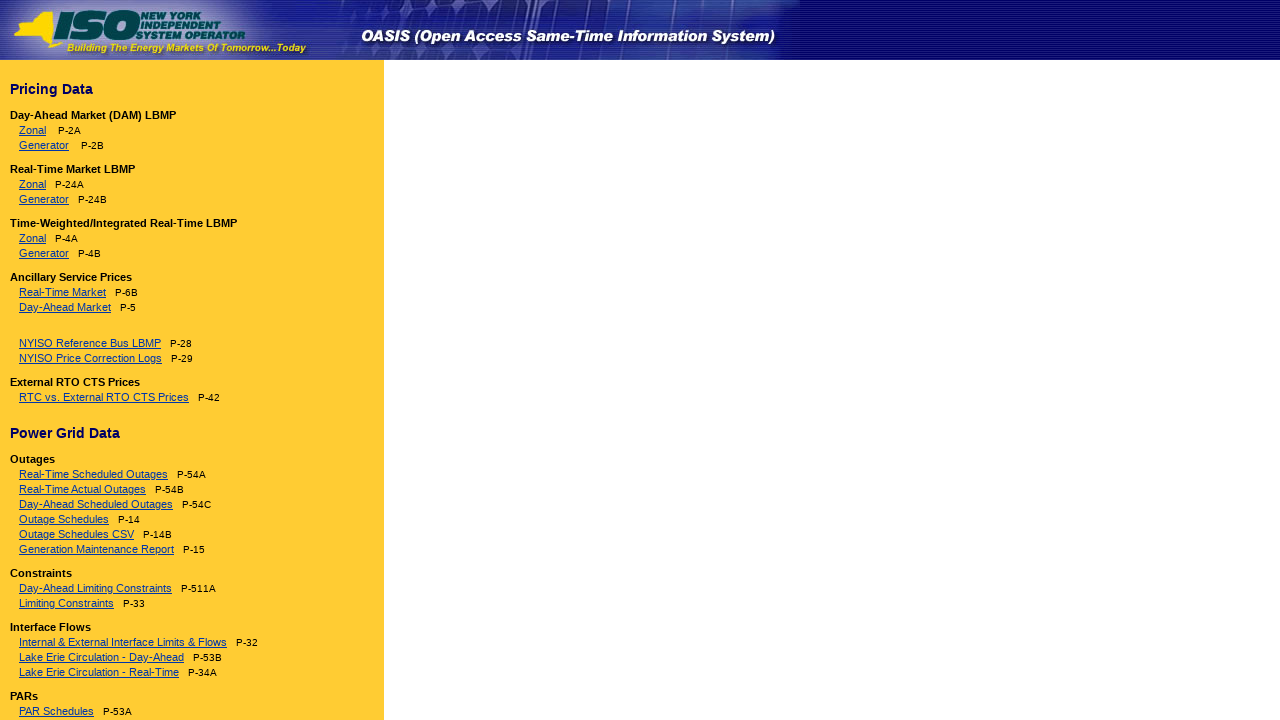

Navigated to NYISO public market information page and waited for DOM to load
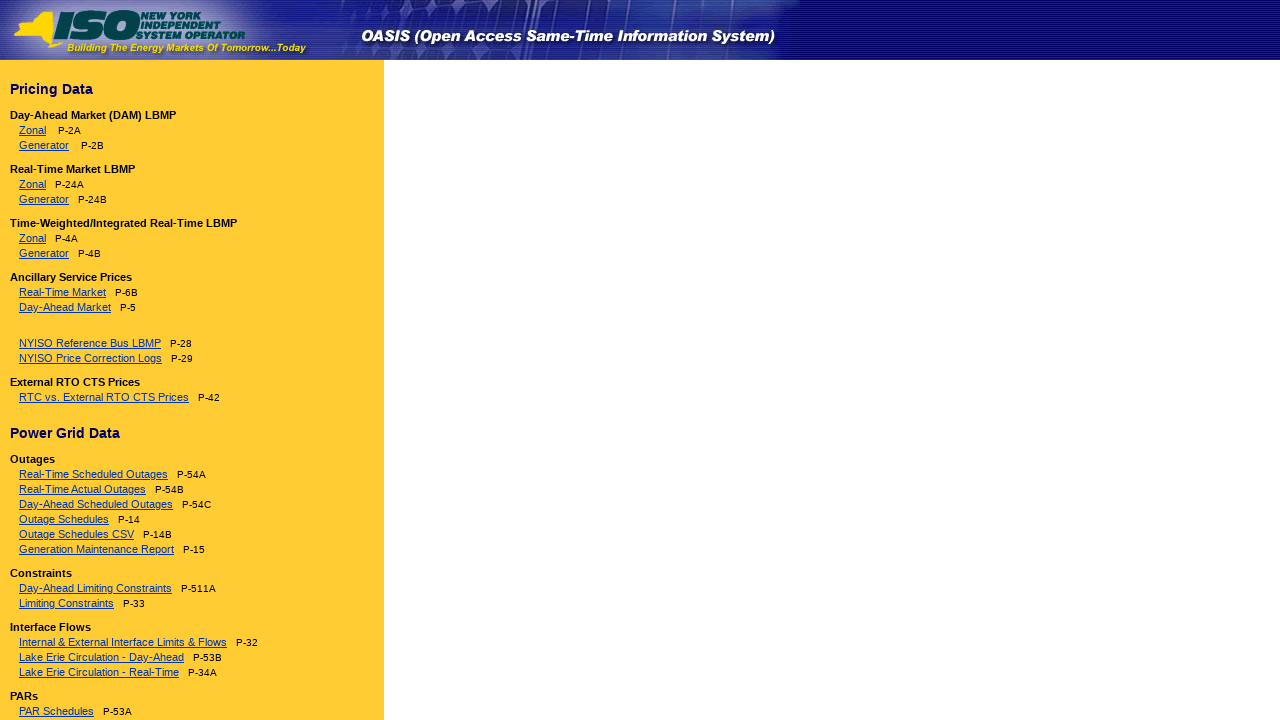

Switched to the MENU frame
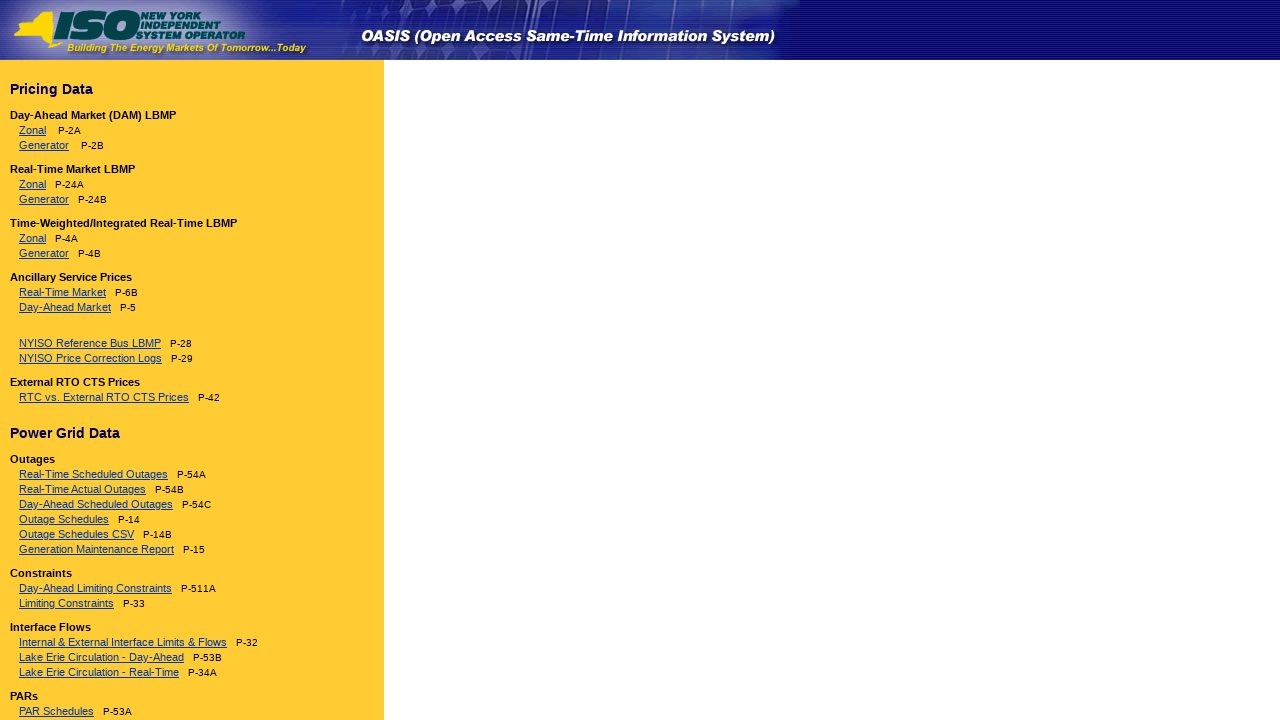

Clicked on the Zonal link in the navigation menu at (32, 184) on xpath=/html/body/table/tbody/tr[6]/td/a
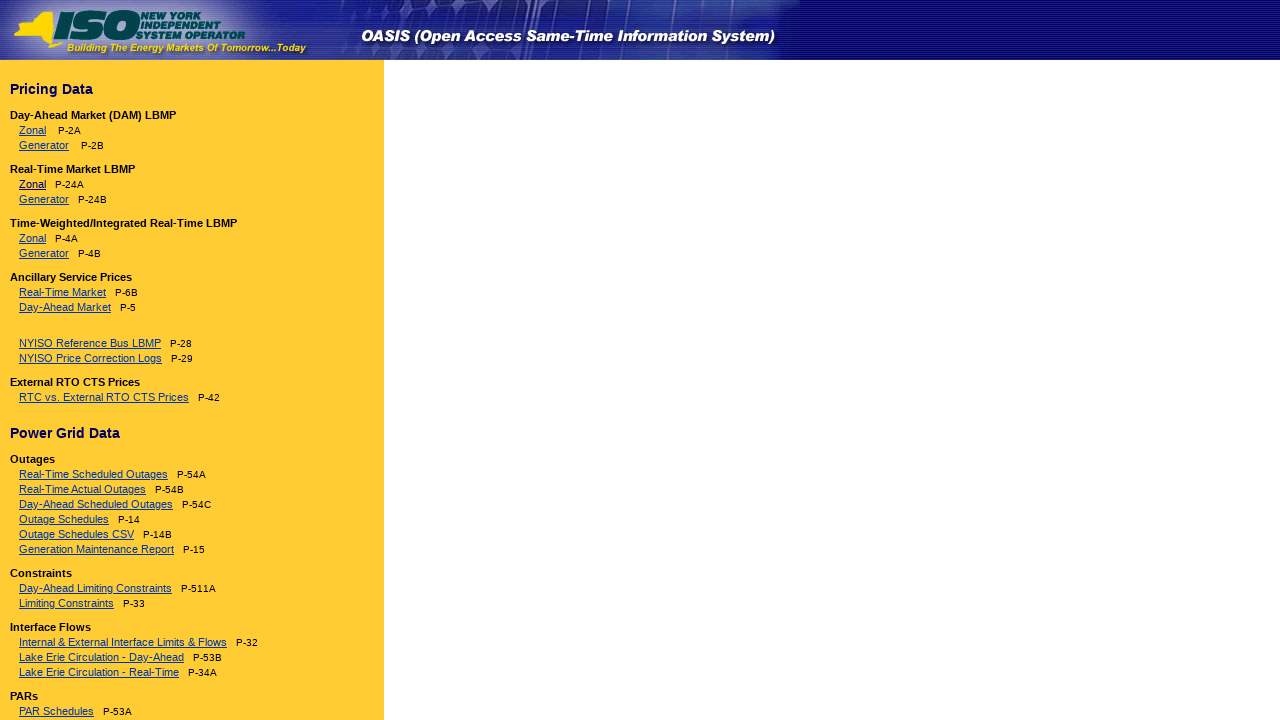

Zonal page loaded completely
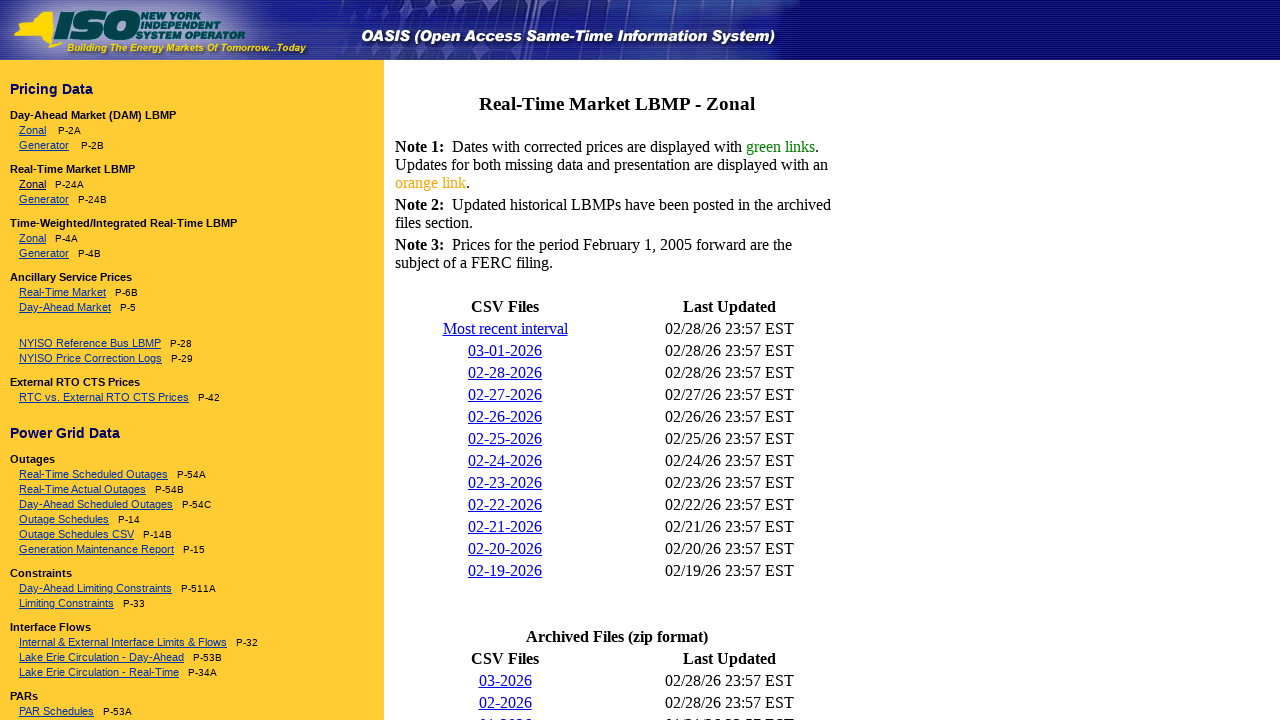

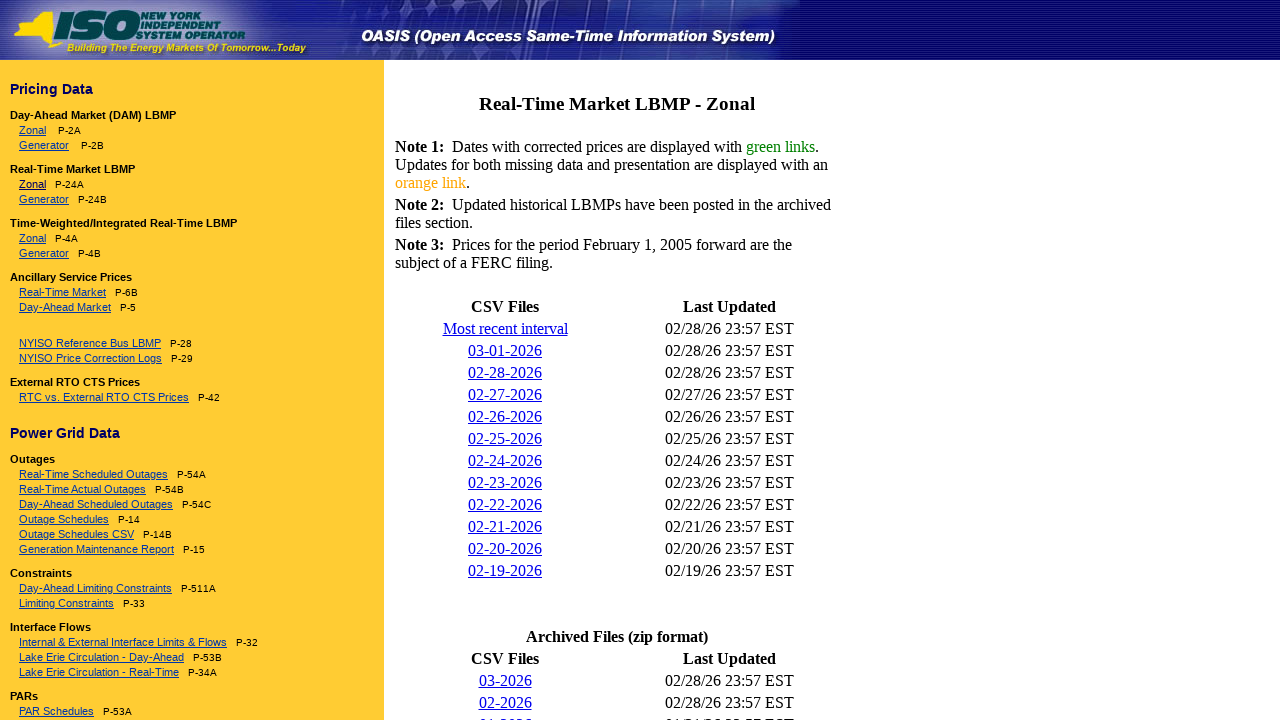